Tests dropdown selection functionality by selecting options using different methods: by visible text, by value, and by index on a dropdown element.

Starting URL: https://the-internet.herokuapp.com/dropdown

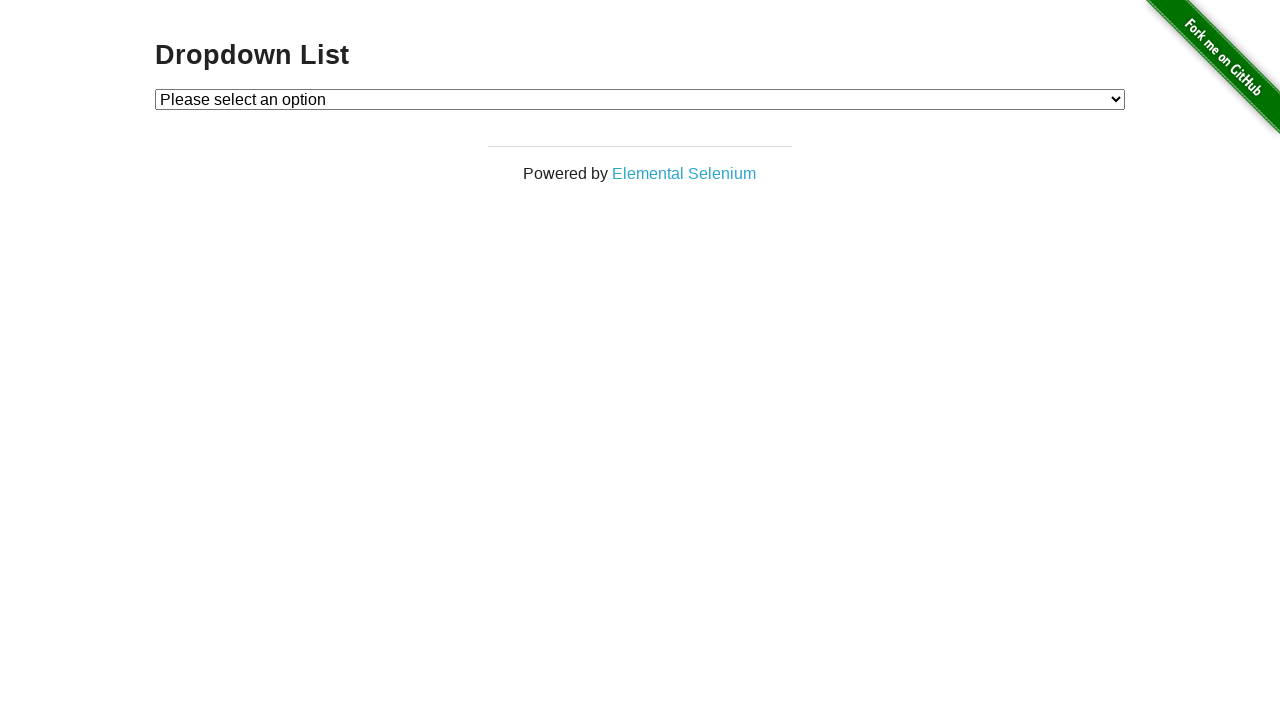

Selected 'Option 1' by visible text from dropdown on #dropdown
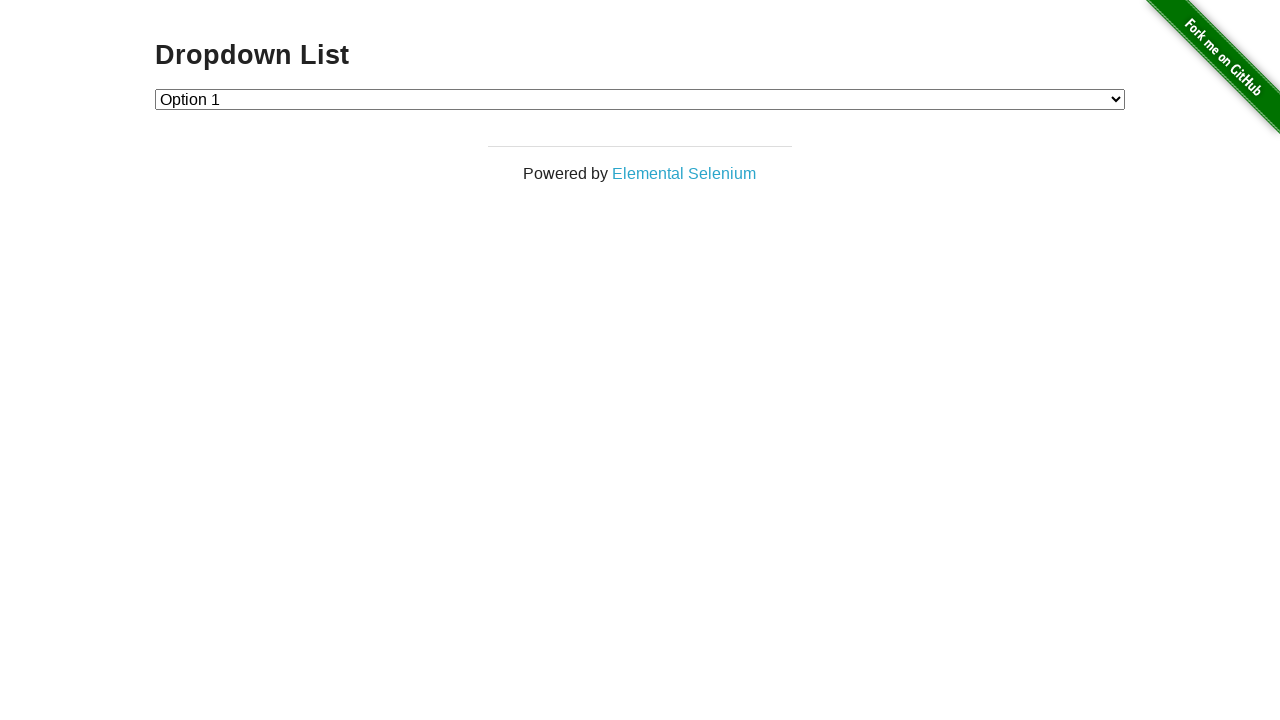

Selected option with value '2' from dropdown on #dropdown
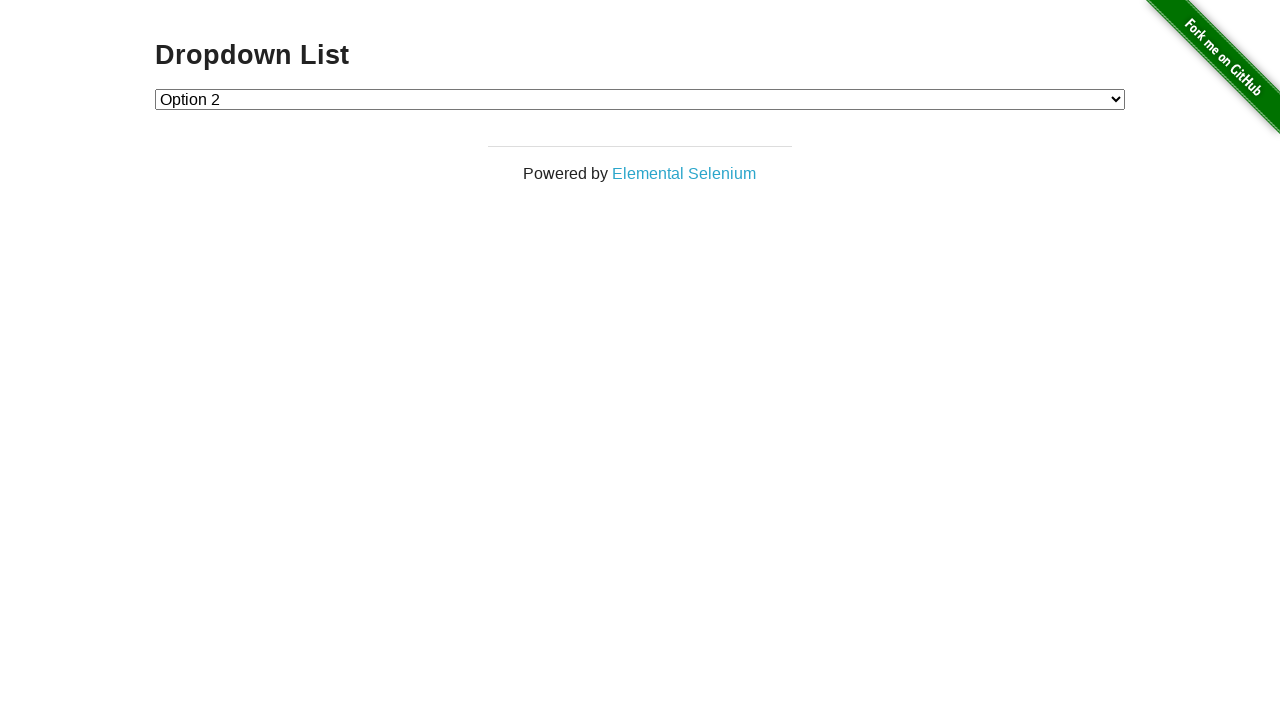

Selected dropdown option at index 1 on #dropdown
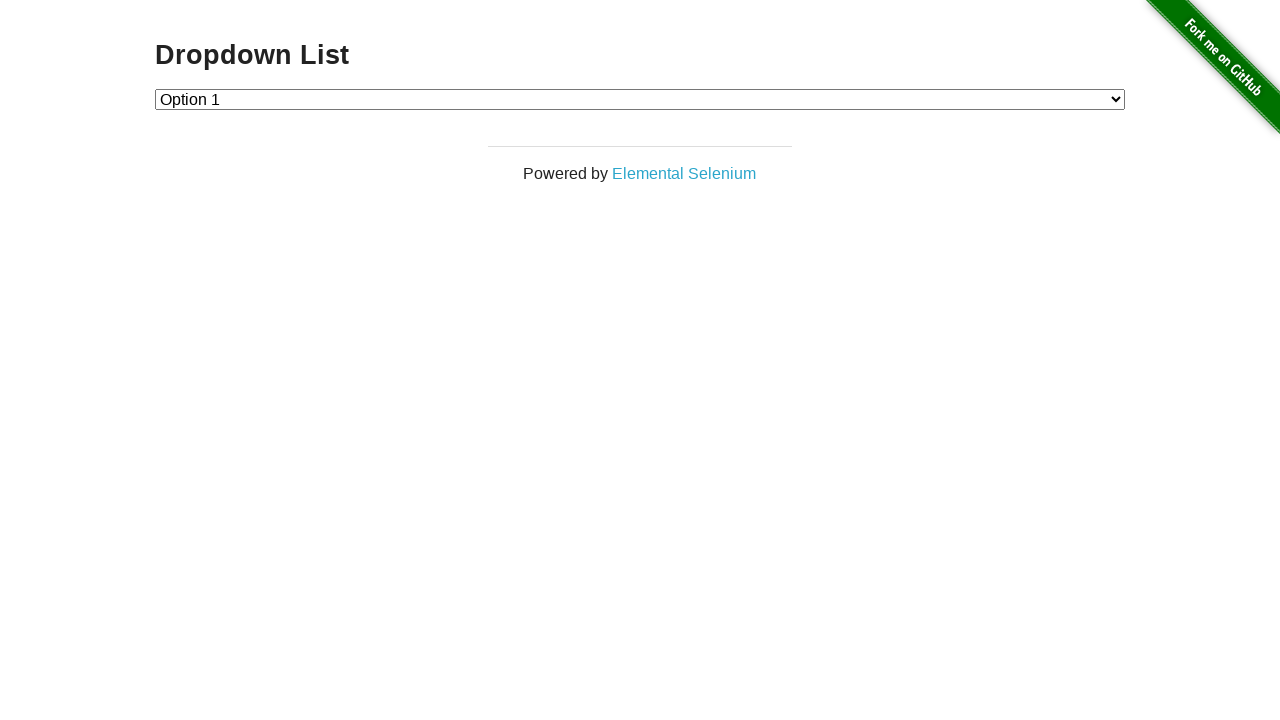

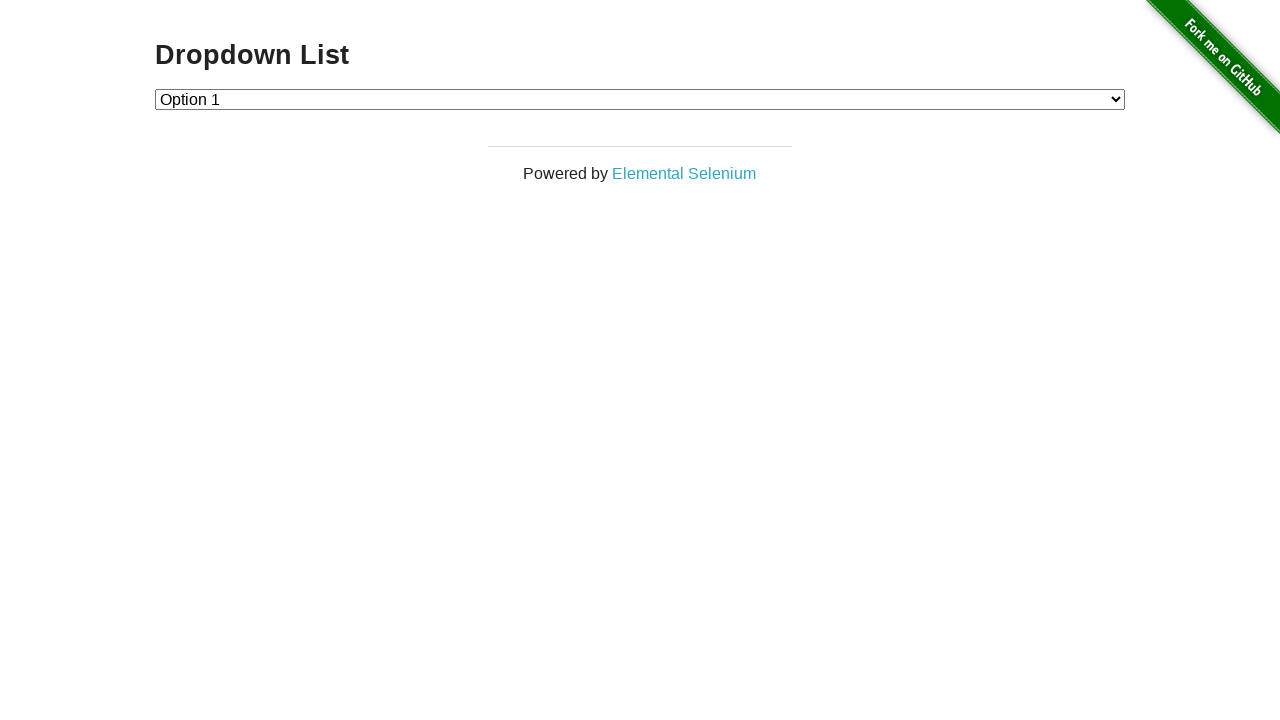